Tests drag and drop functionality by dragging a draggable element and moving it to a droppable target area

Starting URL: https://crossbrowsertesting.github.io/drag-and-drop.html

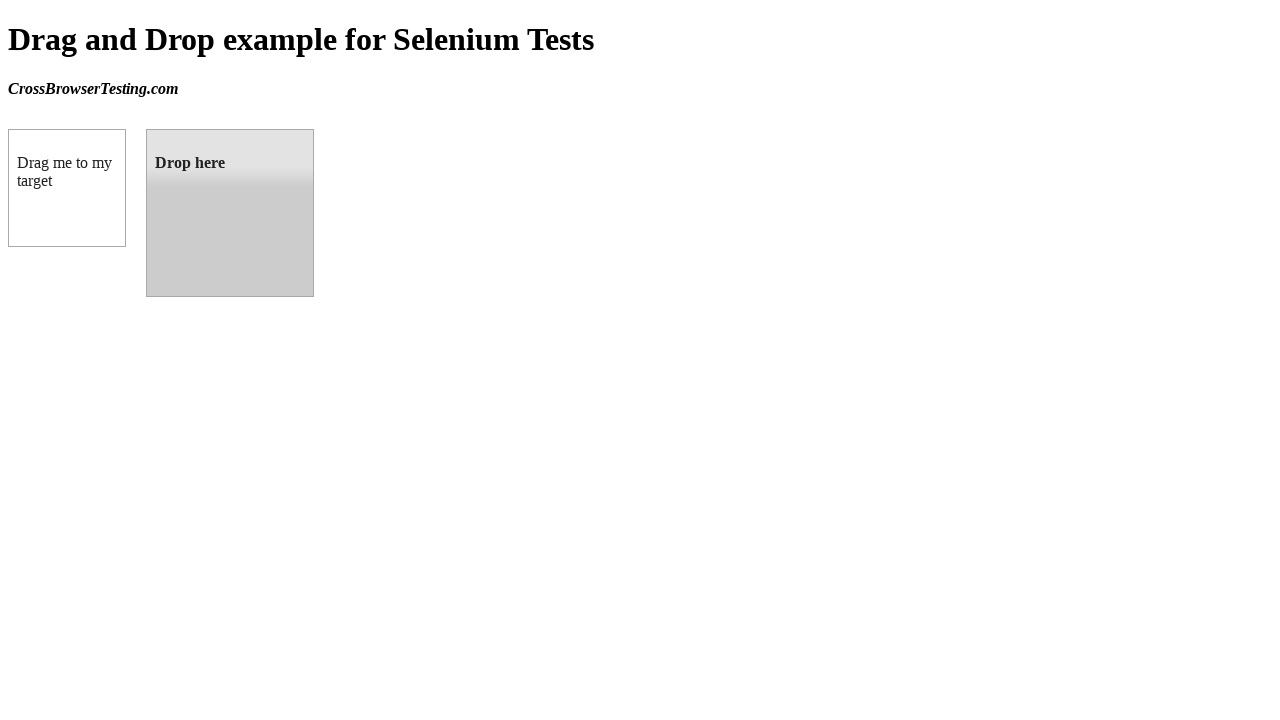

Navigated to drag and drop test page
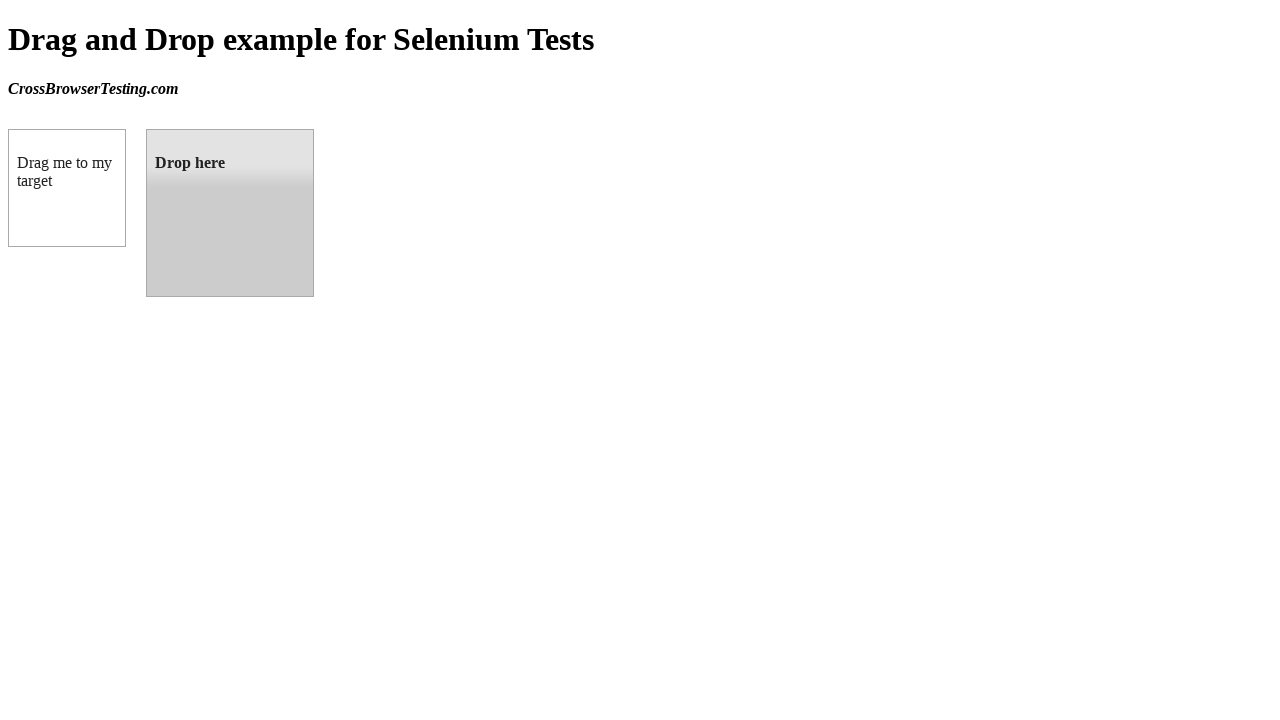

Located draggable element
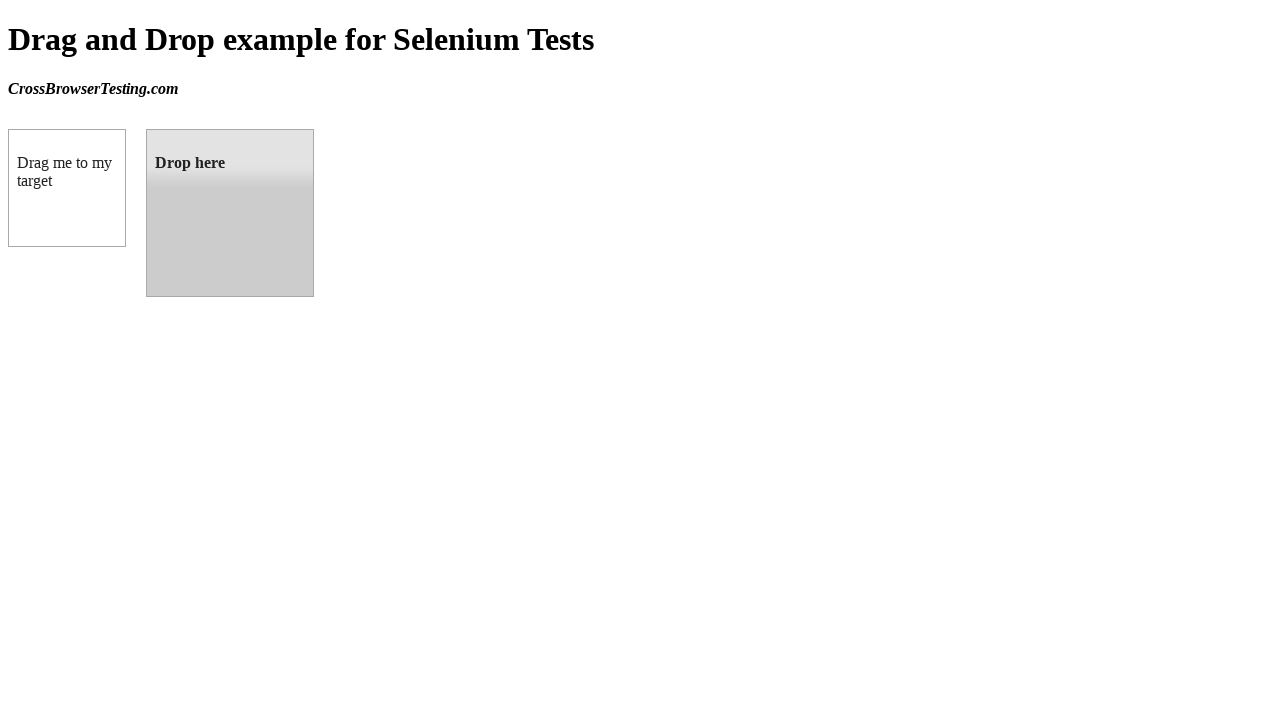

Located droppable target area
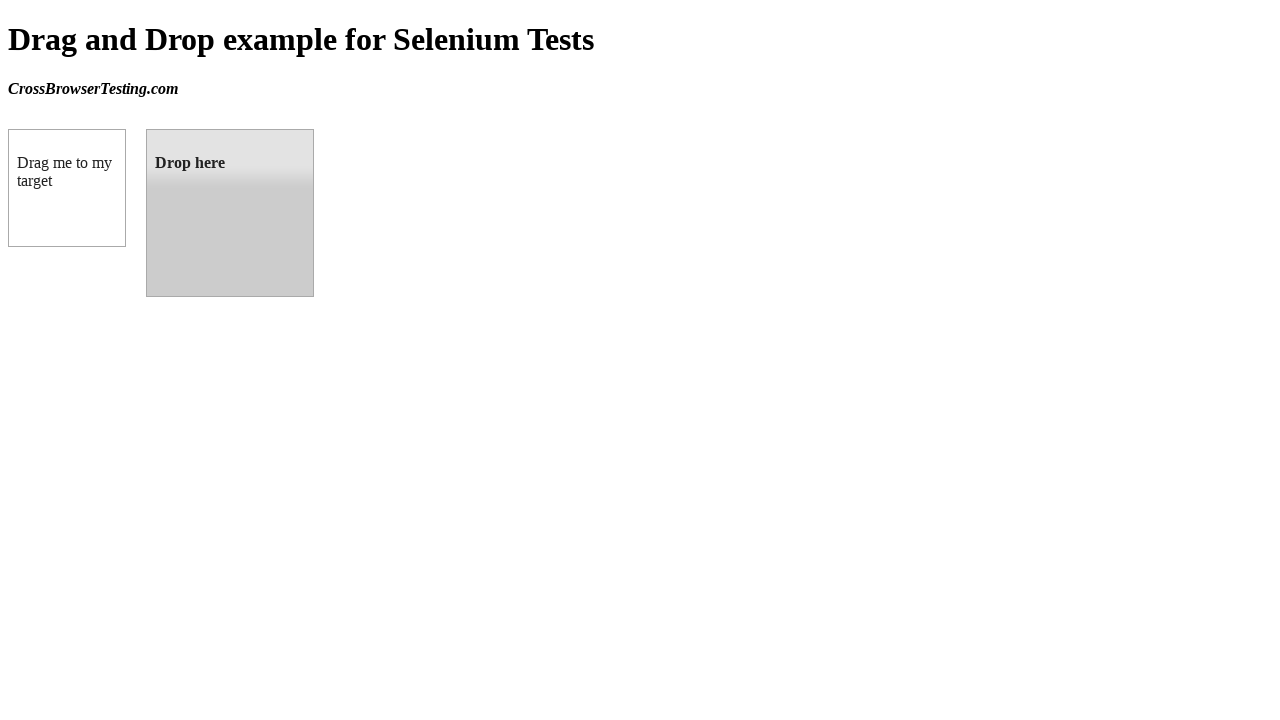

Dragged element to droppable target area at (230, 213)
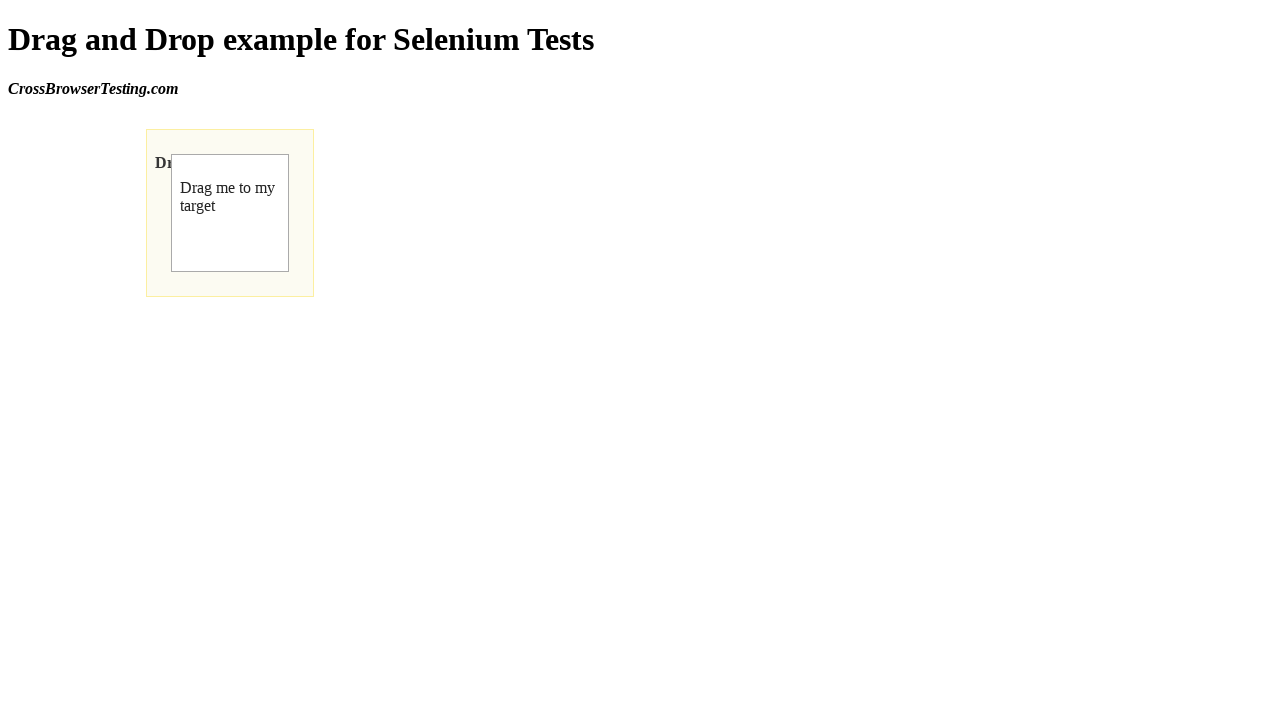

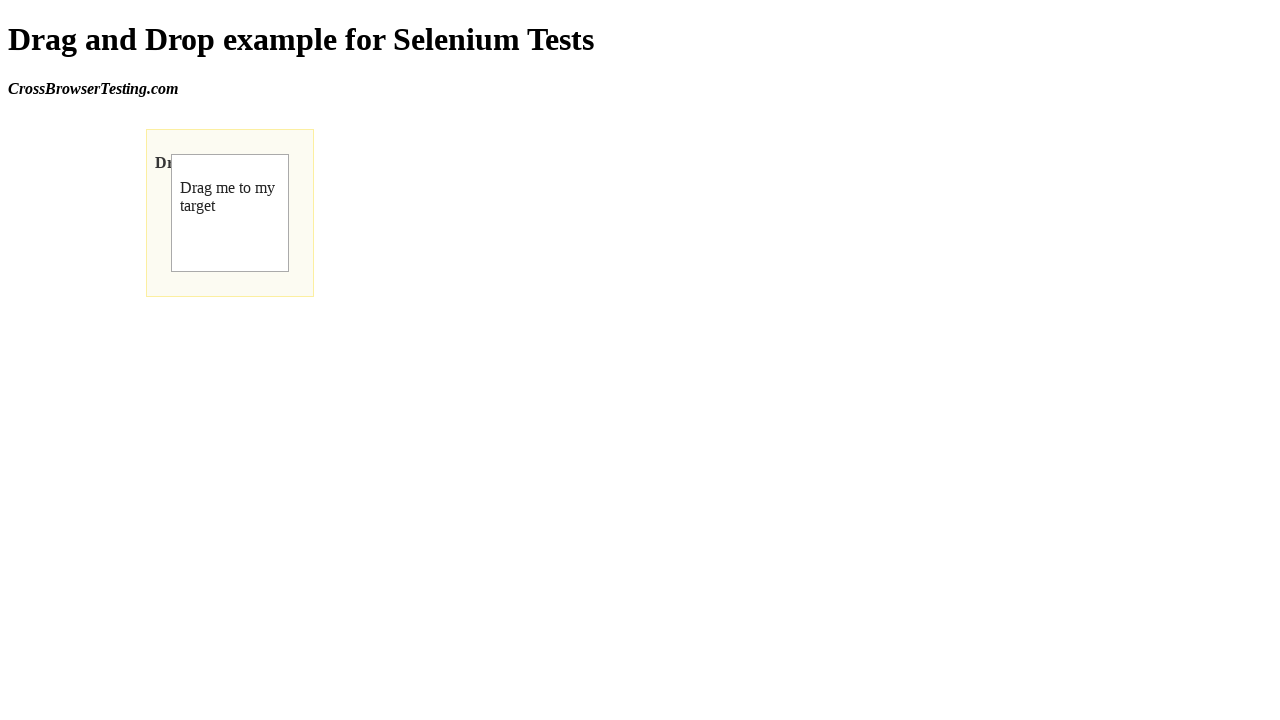